Hovers over Products menu item and verifies submenu items are displayed

Starting URL: https://daviktapes.com/

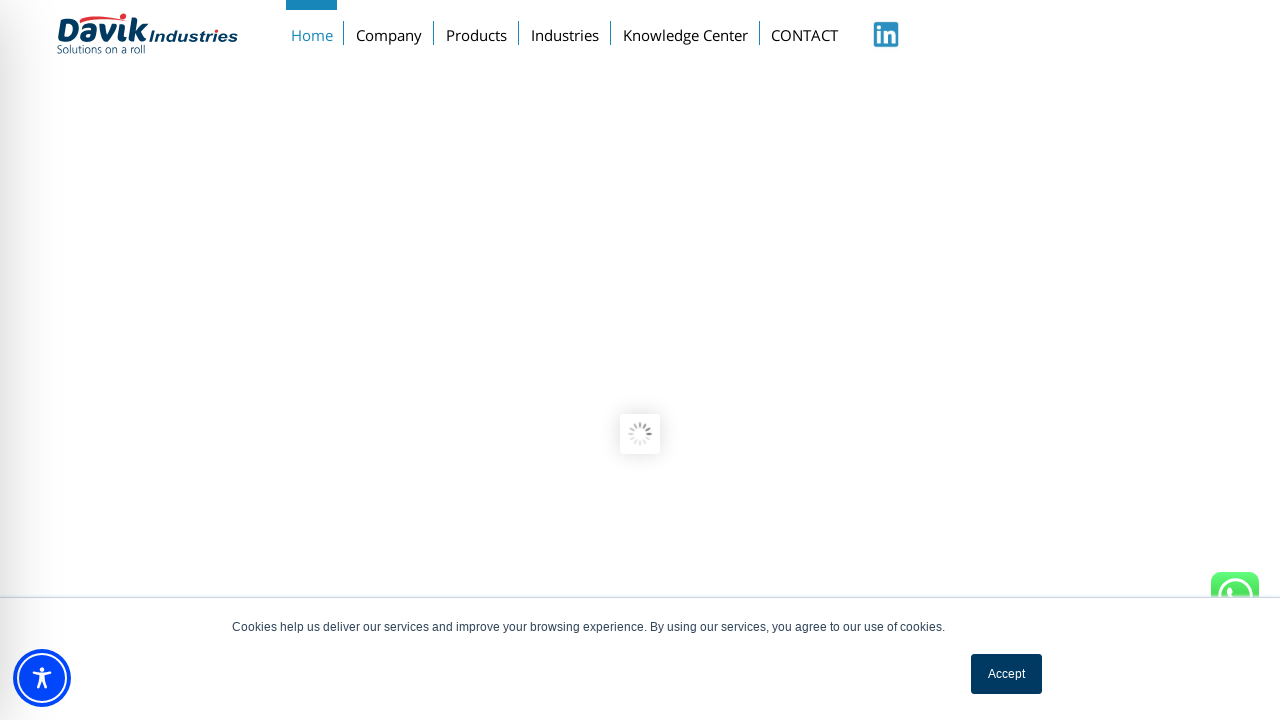

Hovered over Products menu item at (477, 31) on xpath=//a[text()='Products']
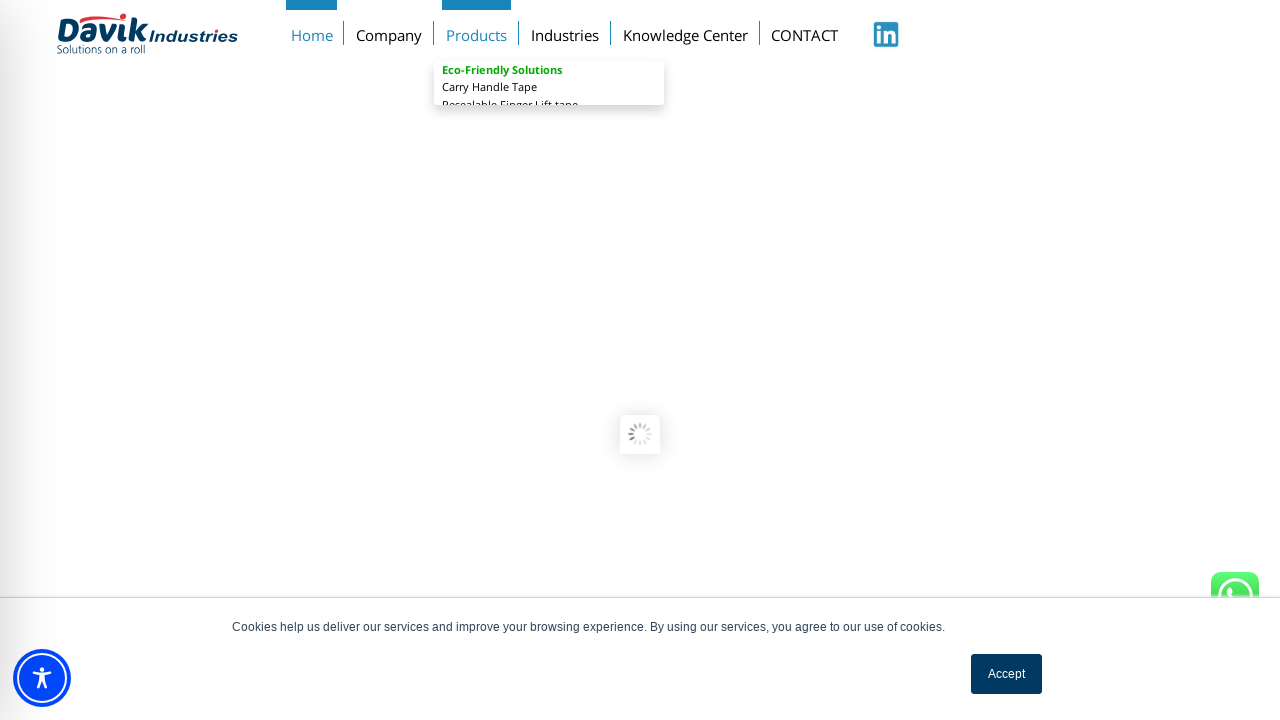

Carry Handle Tape submenu item is visible
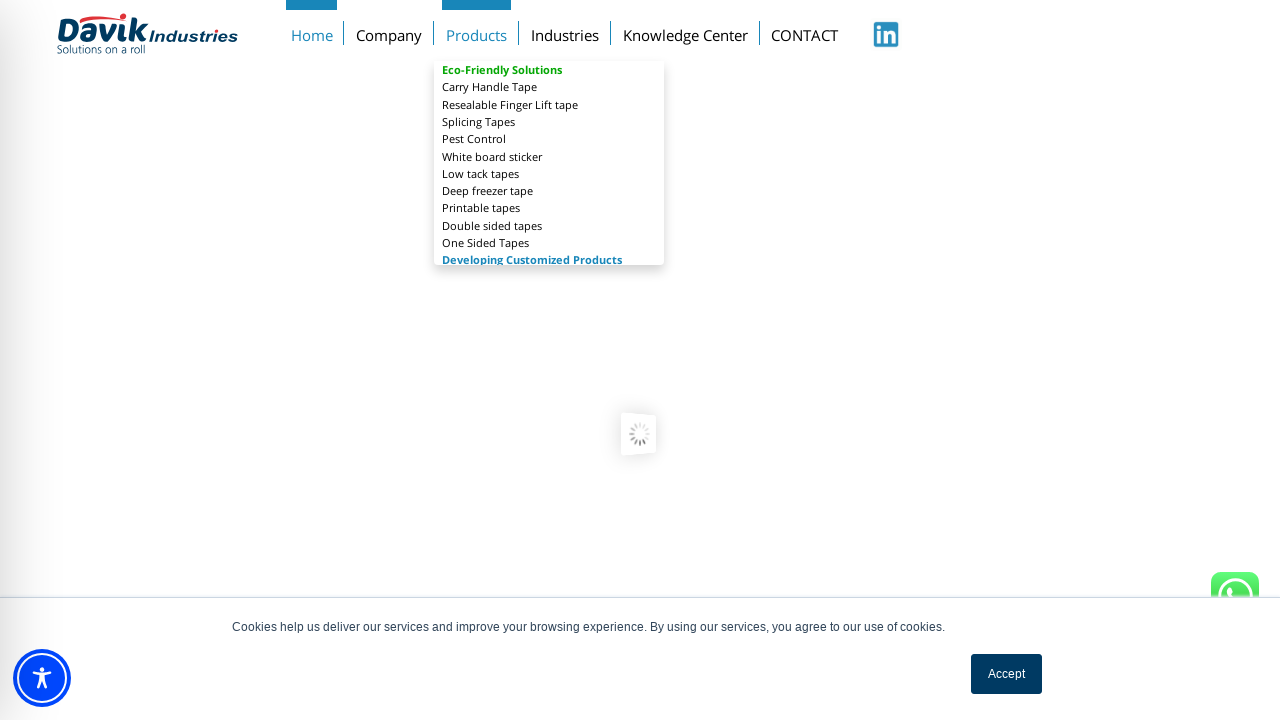

Resealable Finger Lift tape submenu item is visible
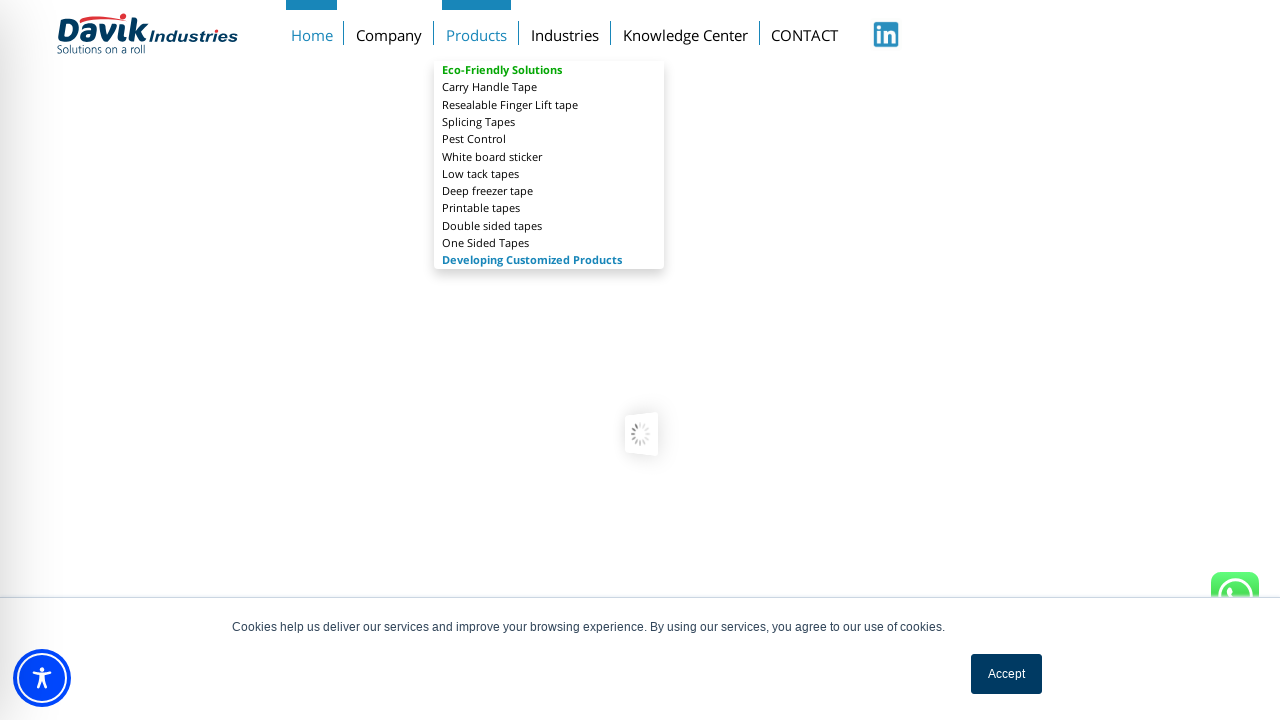

Splicing Tapes submenu item is visible
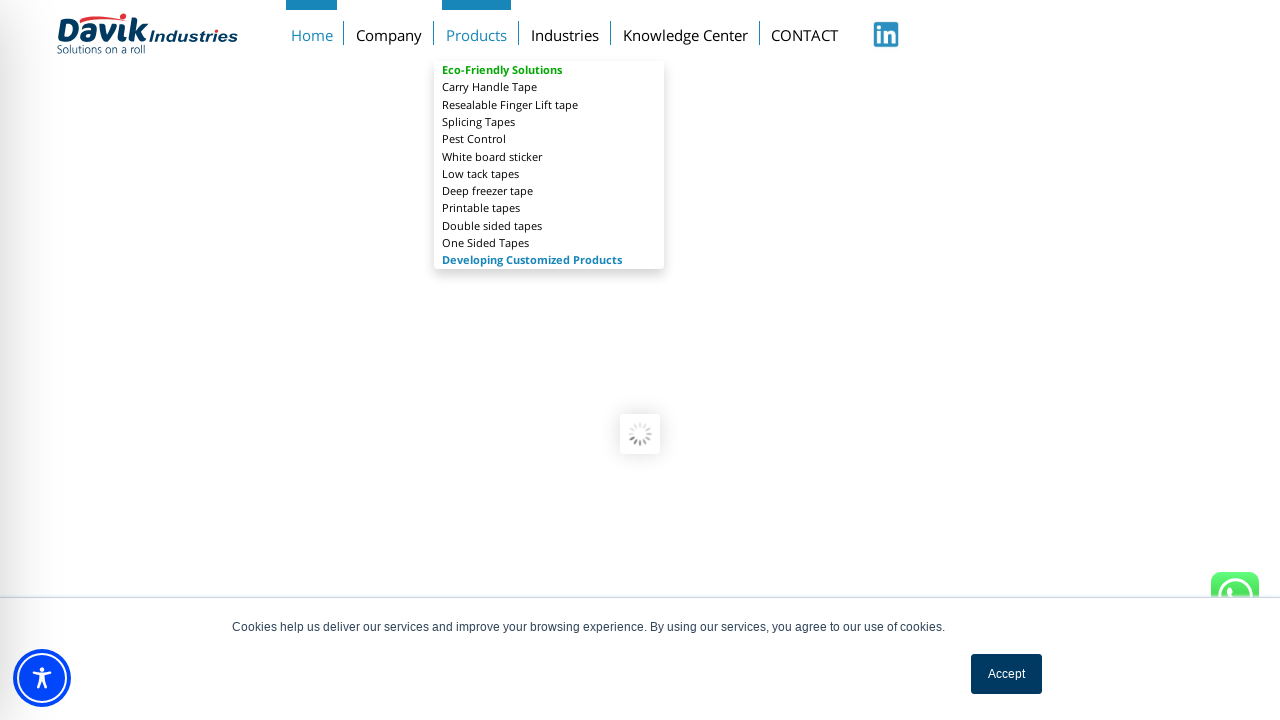

Pest Control submenu item is visible
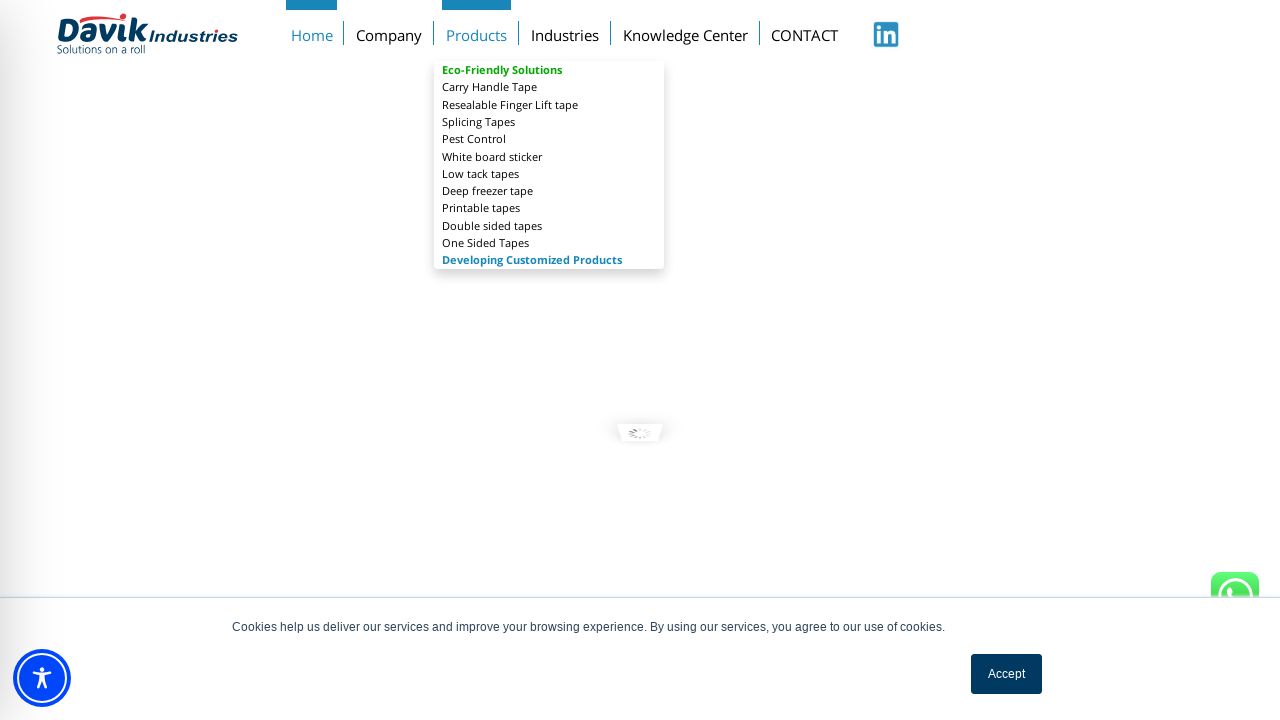

White board sticker submenu item is visible
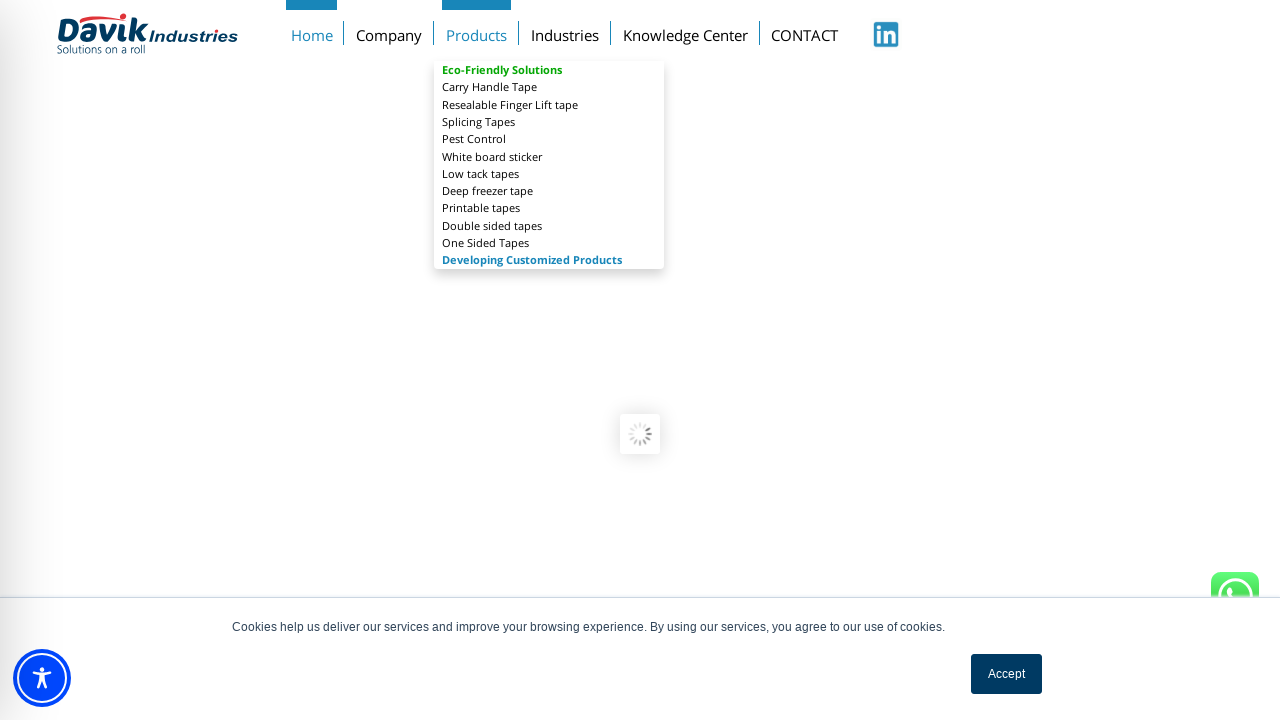

Low tack tapes submenu item is visible
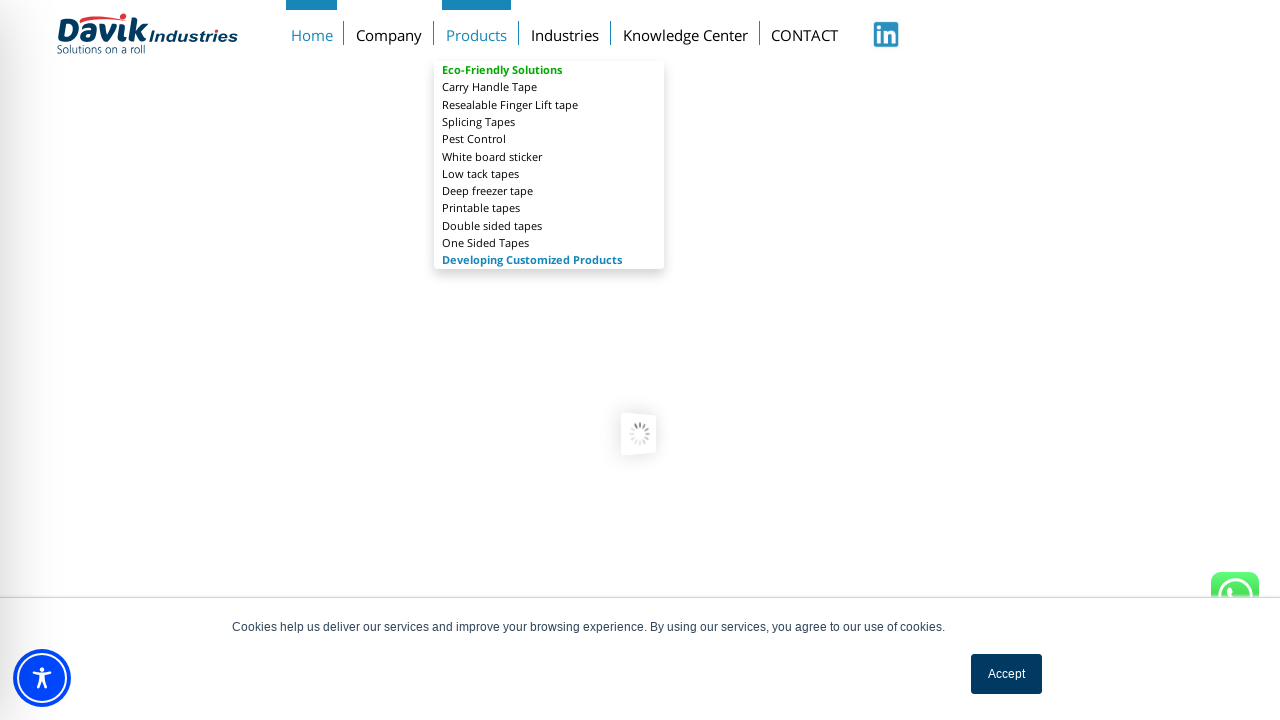

Deep freezer tape submenu item is visible
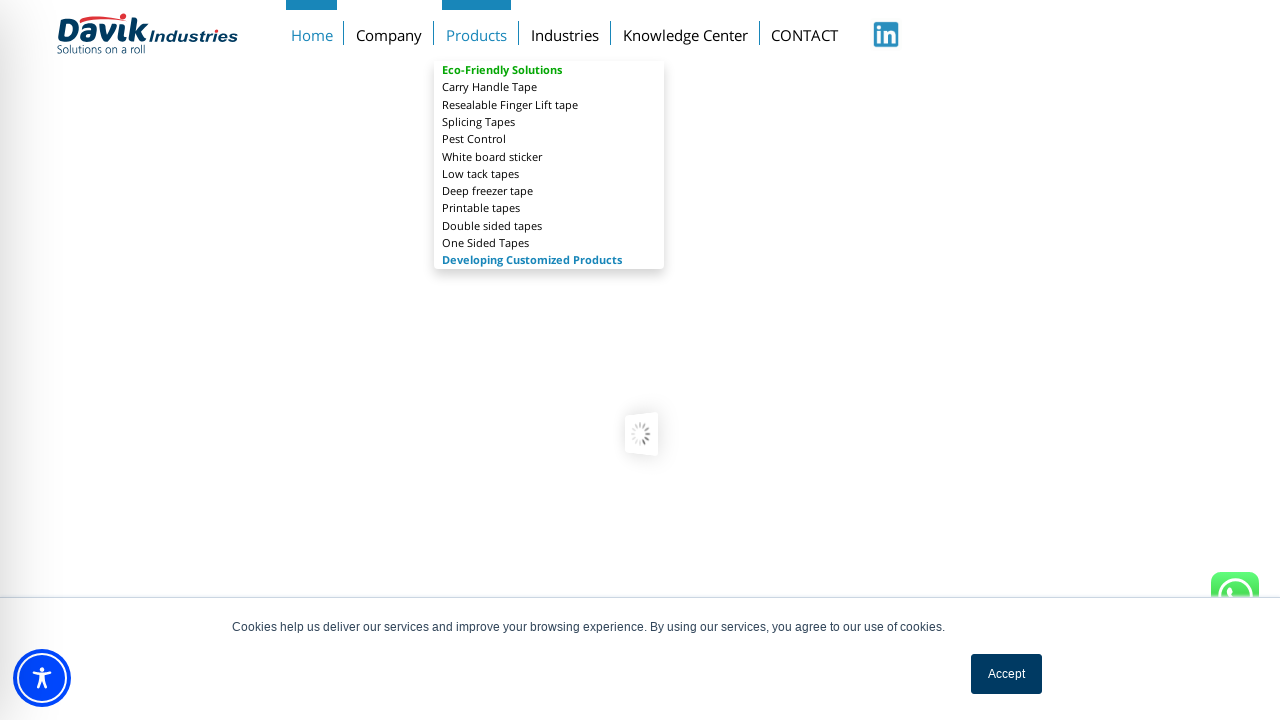

Printable tapes submenu item is visible
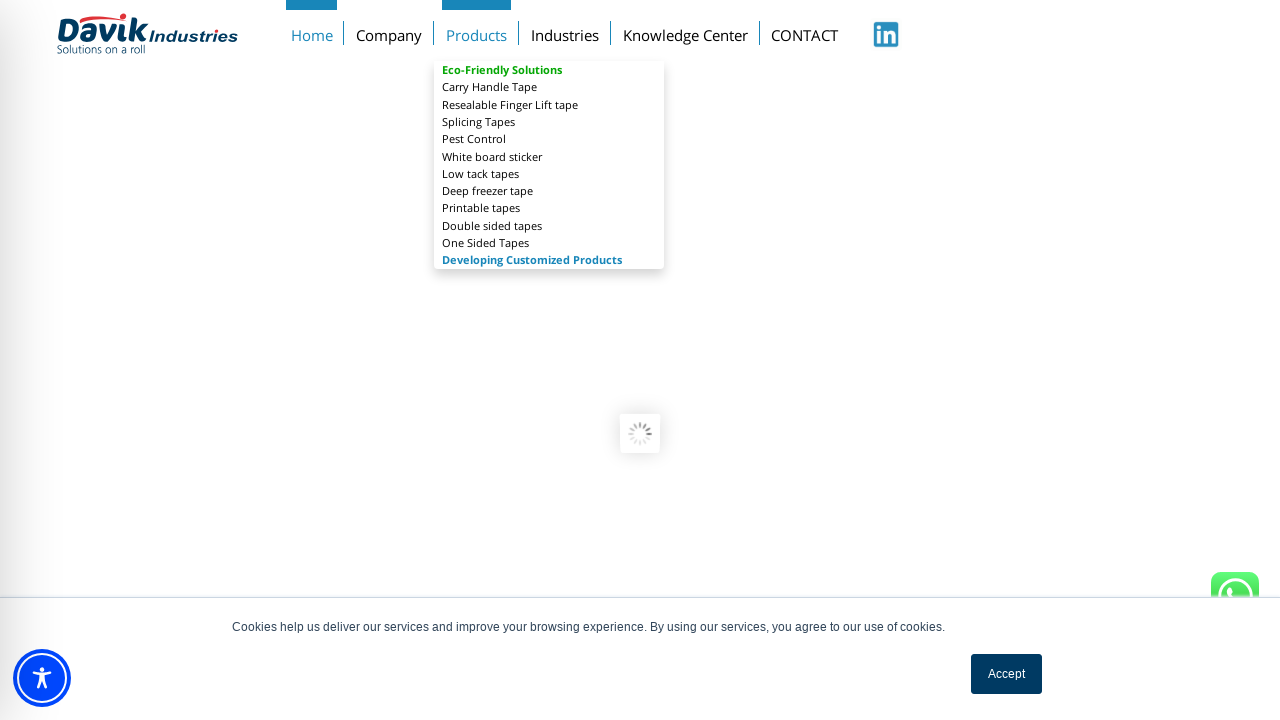

Double sided tapes submenu item is visible
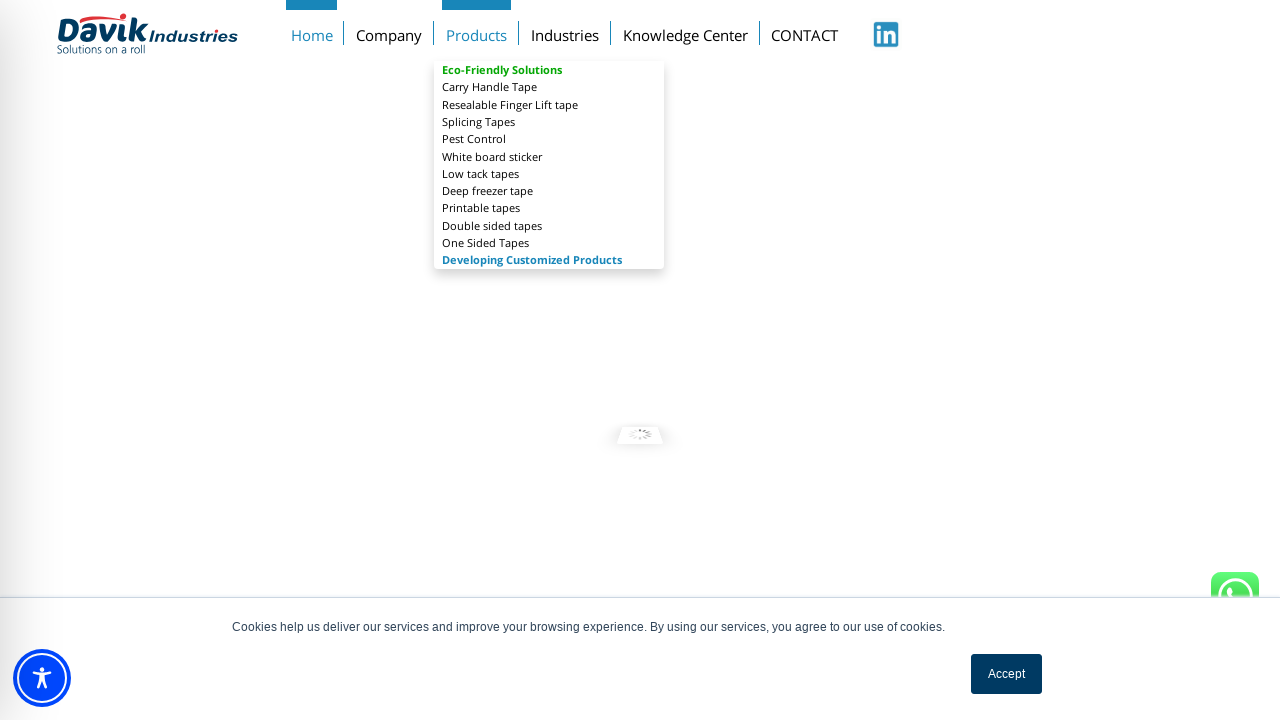

One Sided Tapes submenu item is visible
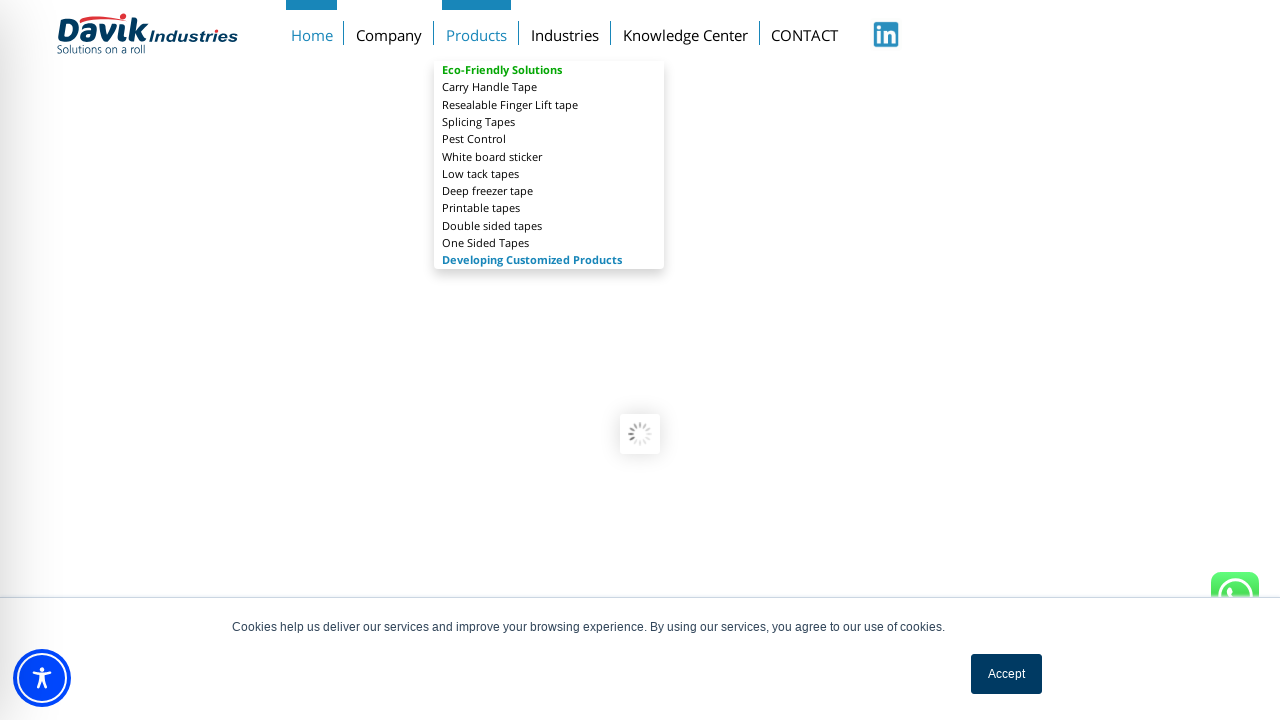

Developing Customized Products submenu item is visible
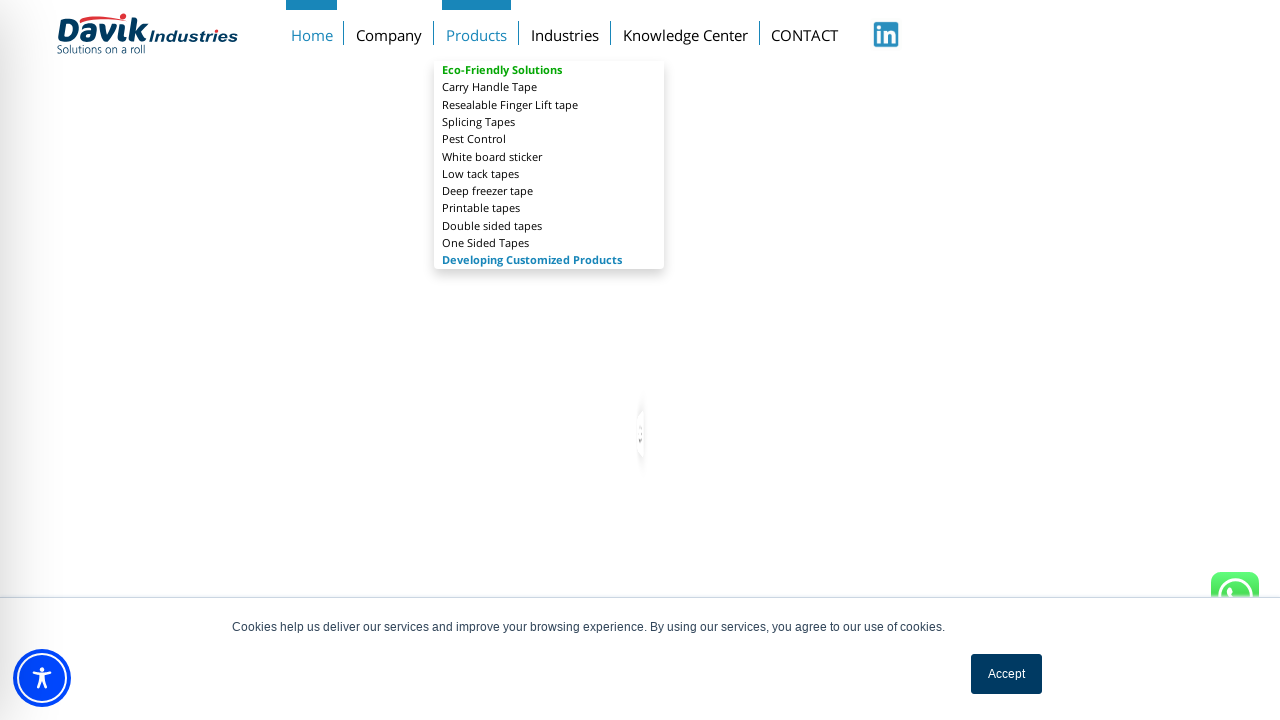

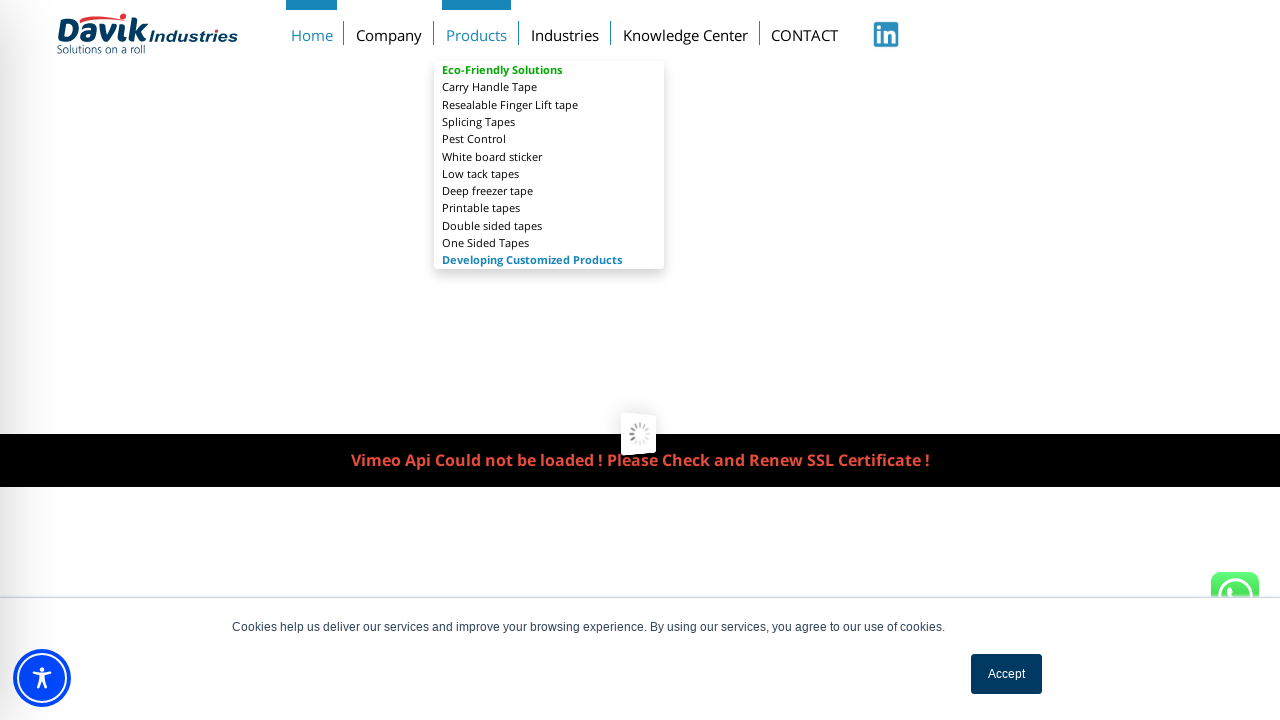